Finds all image elements on the page and verifies multiple exist

Starting URL: https://webdriver.io

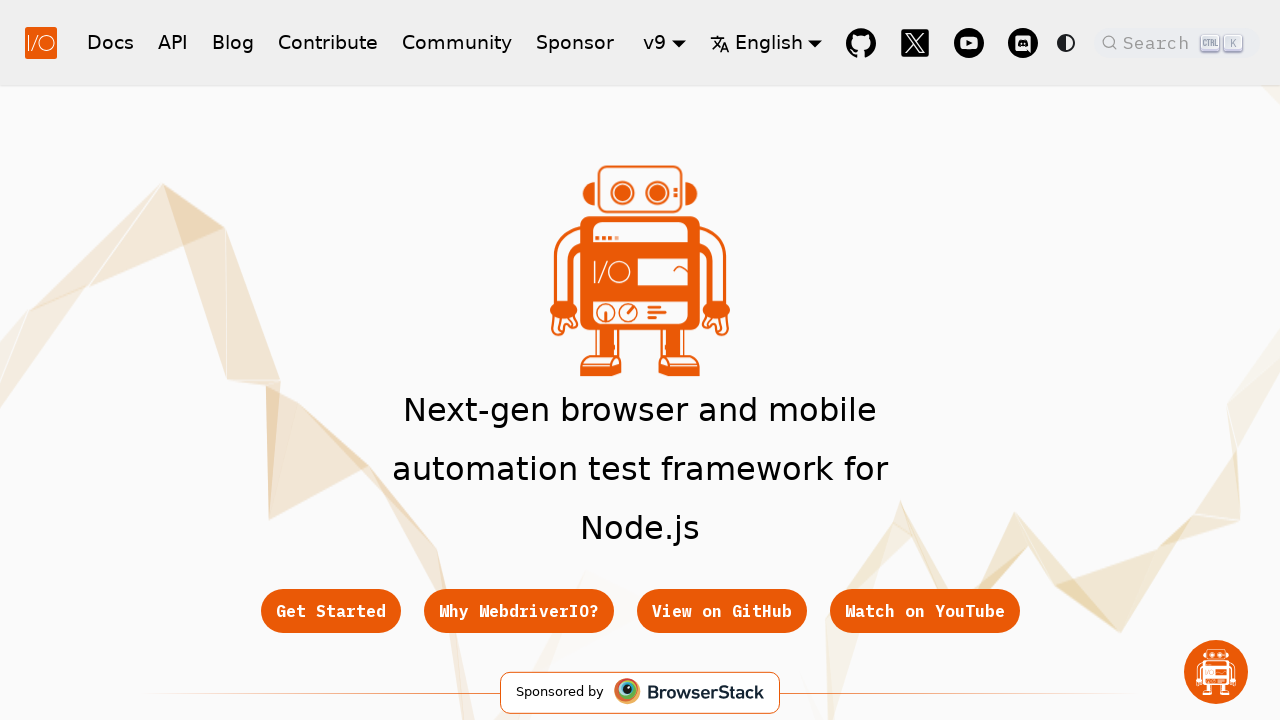

Navigated to https://webdriver.io
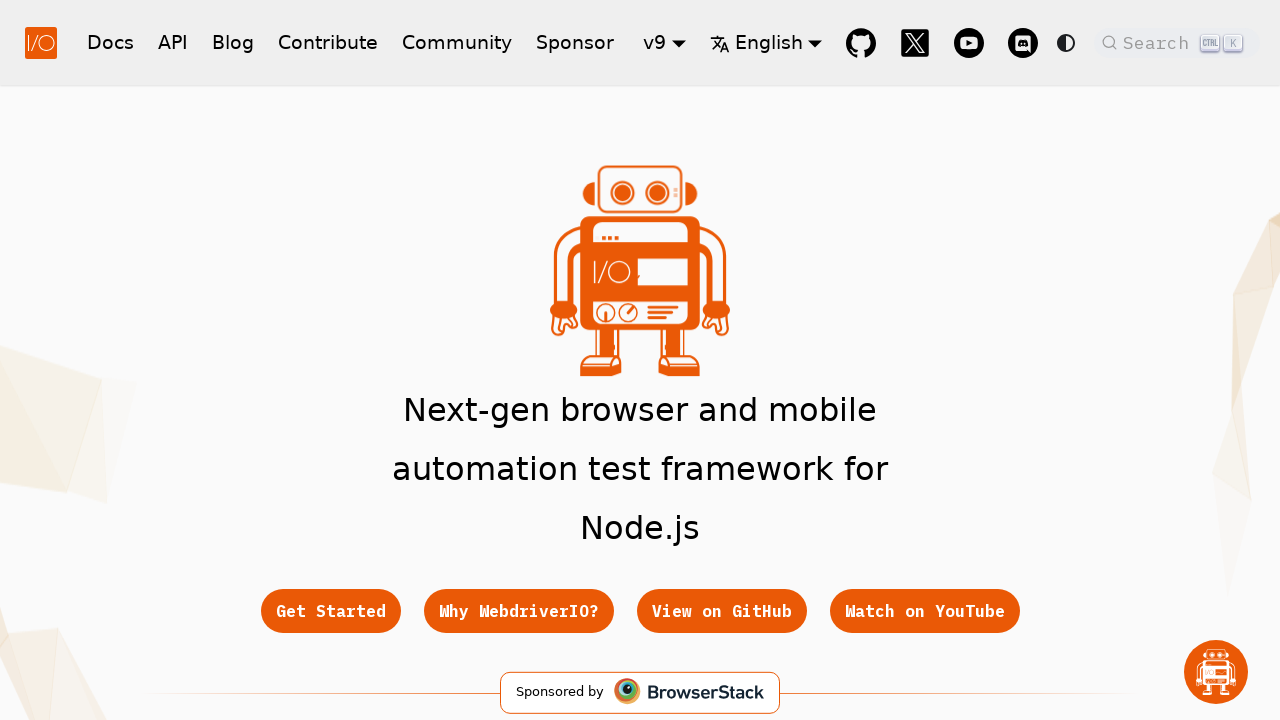

Located all image elements on the page
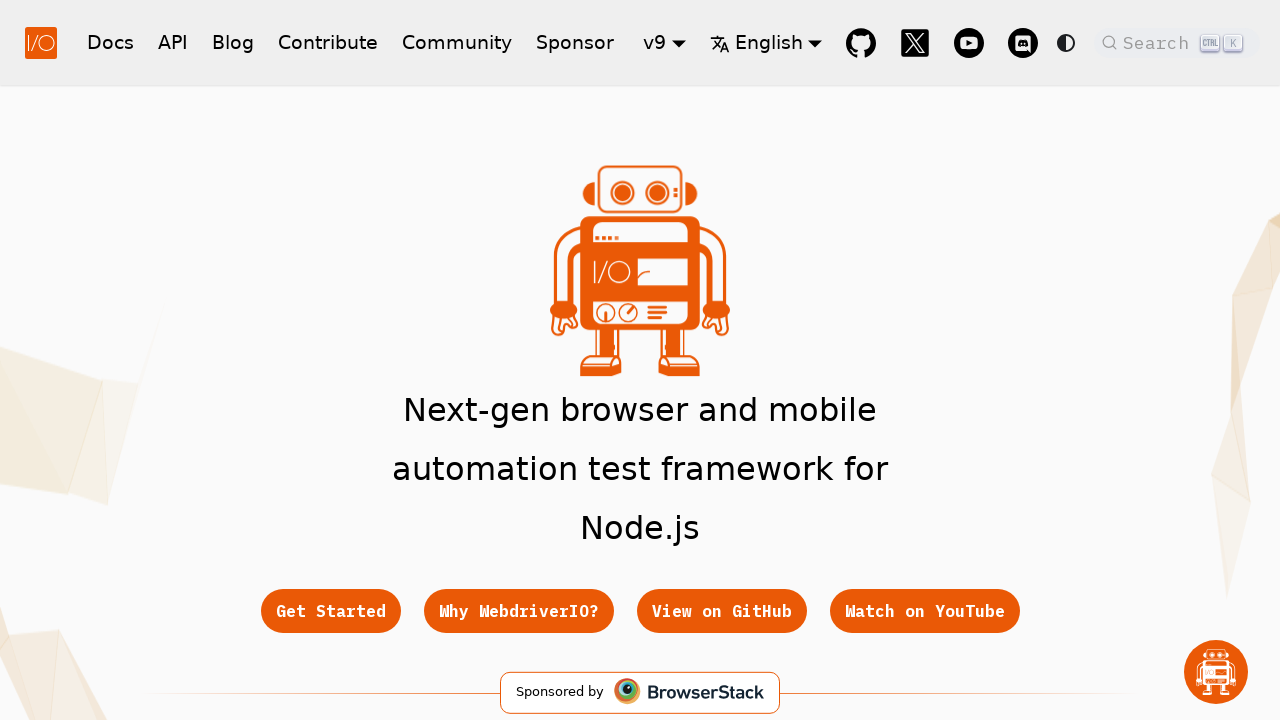

Found 137 image elements on the page
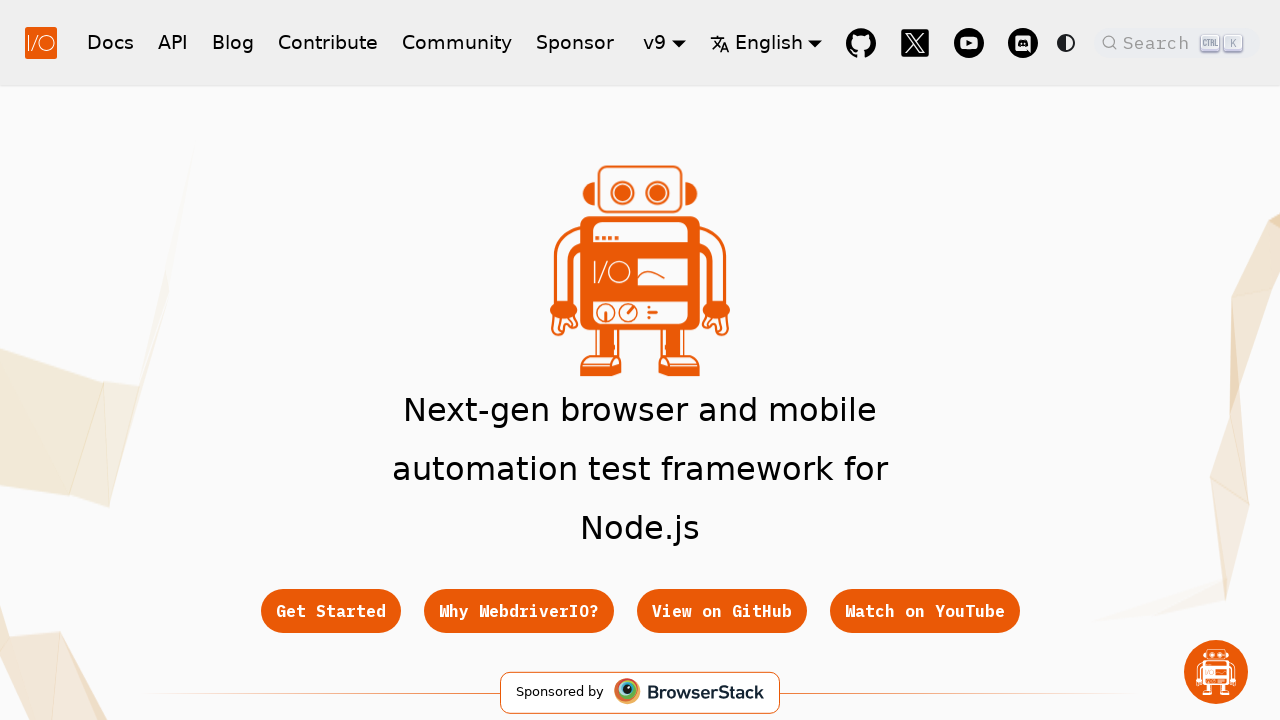

Verified that multiple images exist (count: 137)
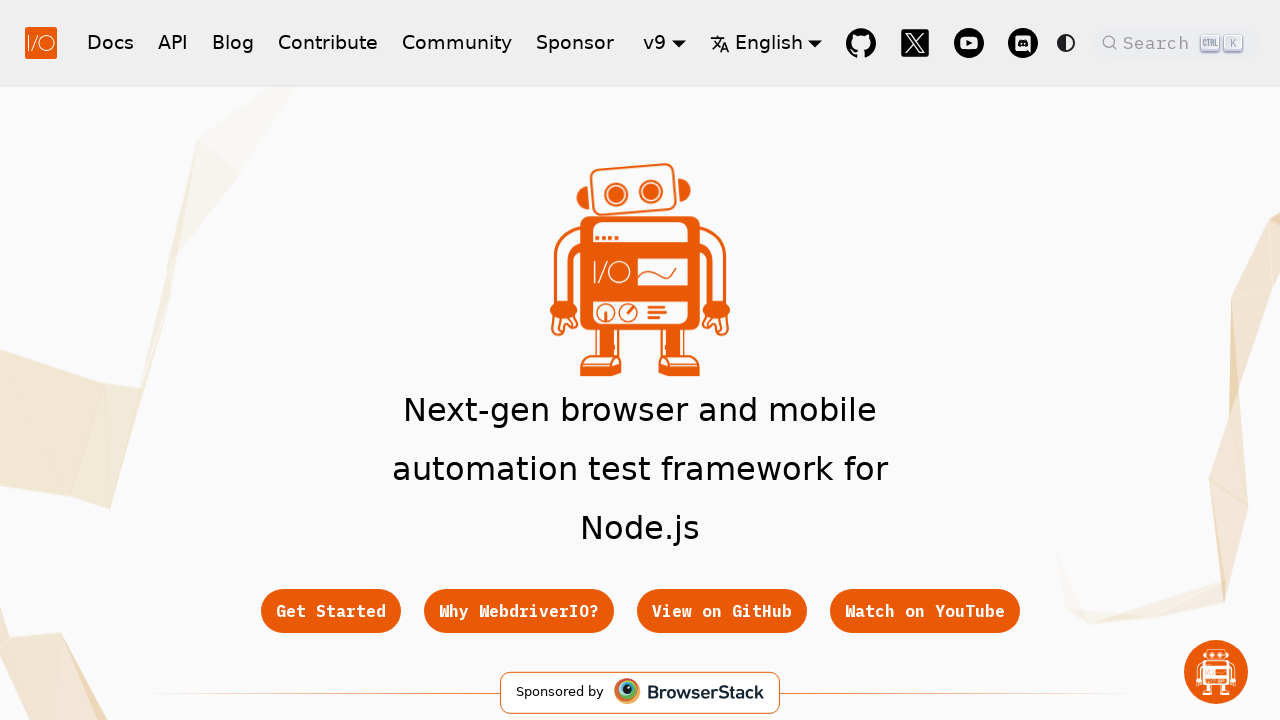

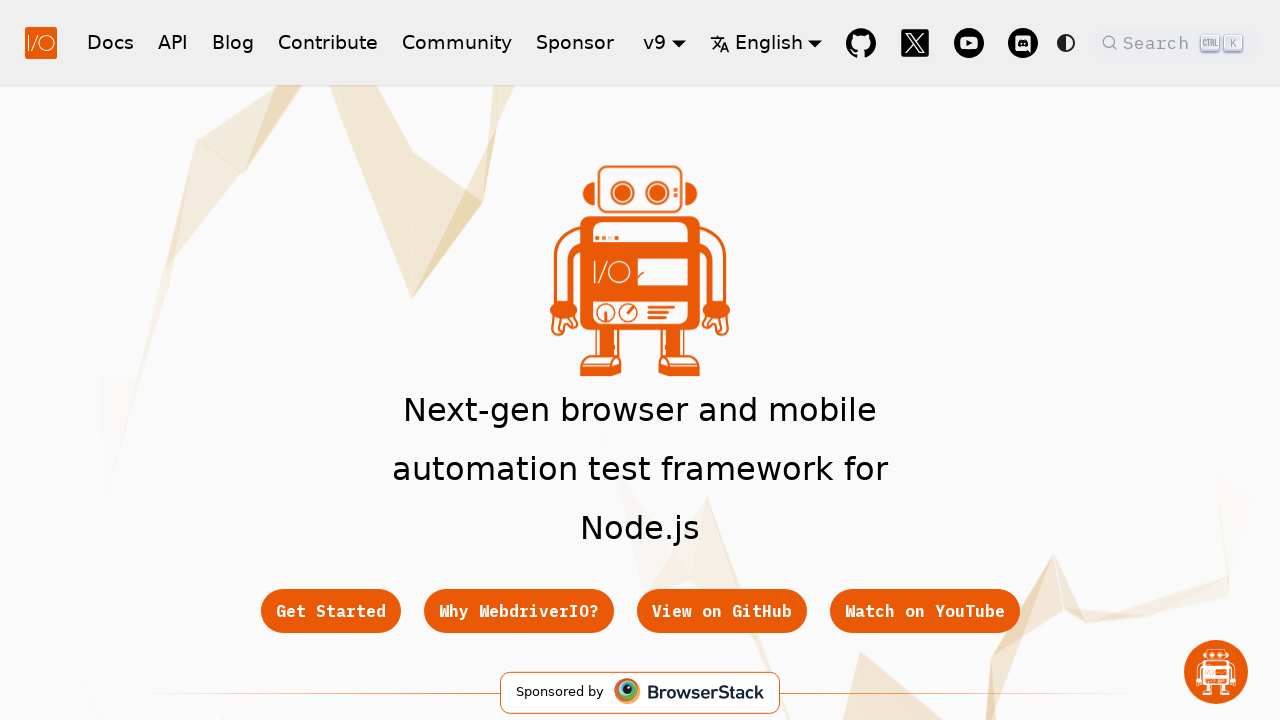